Tests a math challenge form by reading an input value, calculating the result using a logarithmic formula, filling in the answer, checking required checkboxes, and submitting the form.

Starting URL: http://suninjuly.github.io/math.html

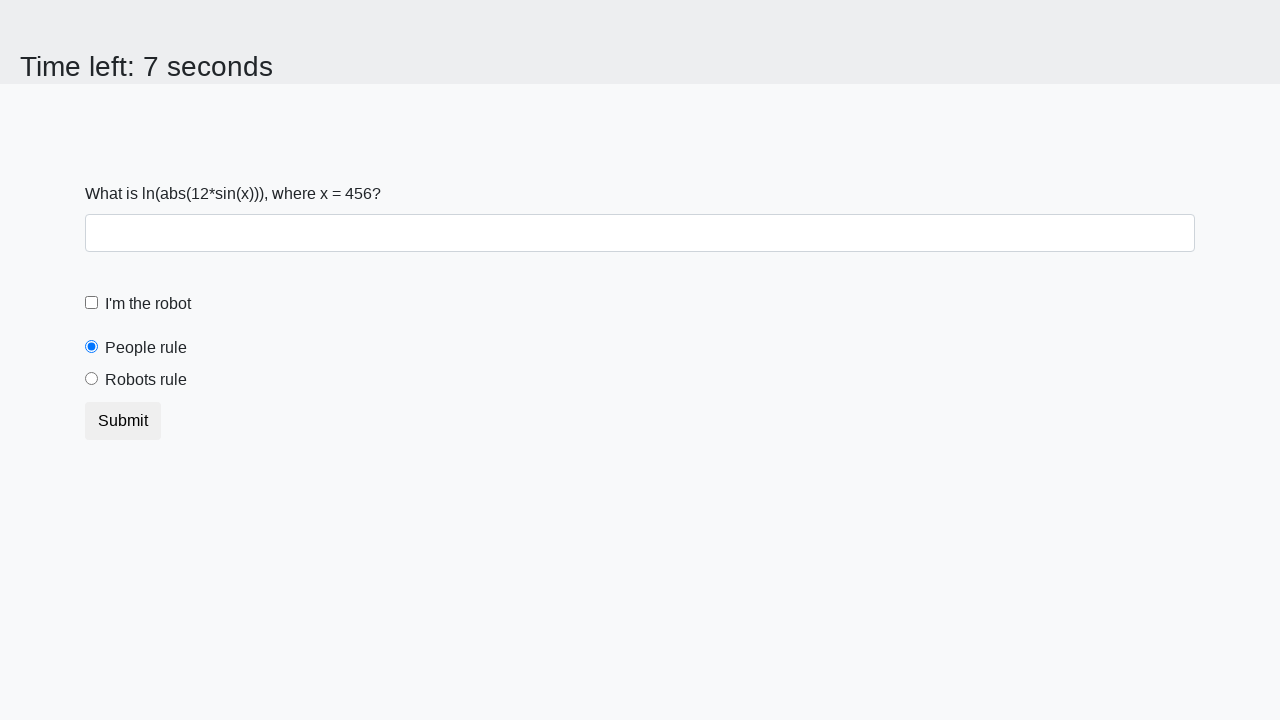

Read input value from #input_value element
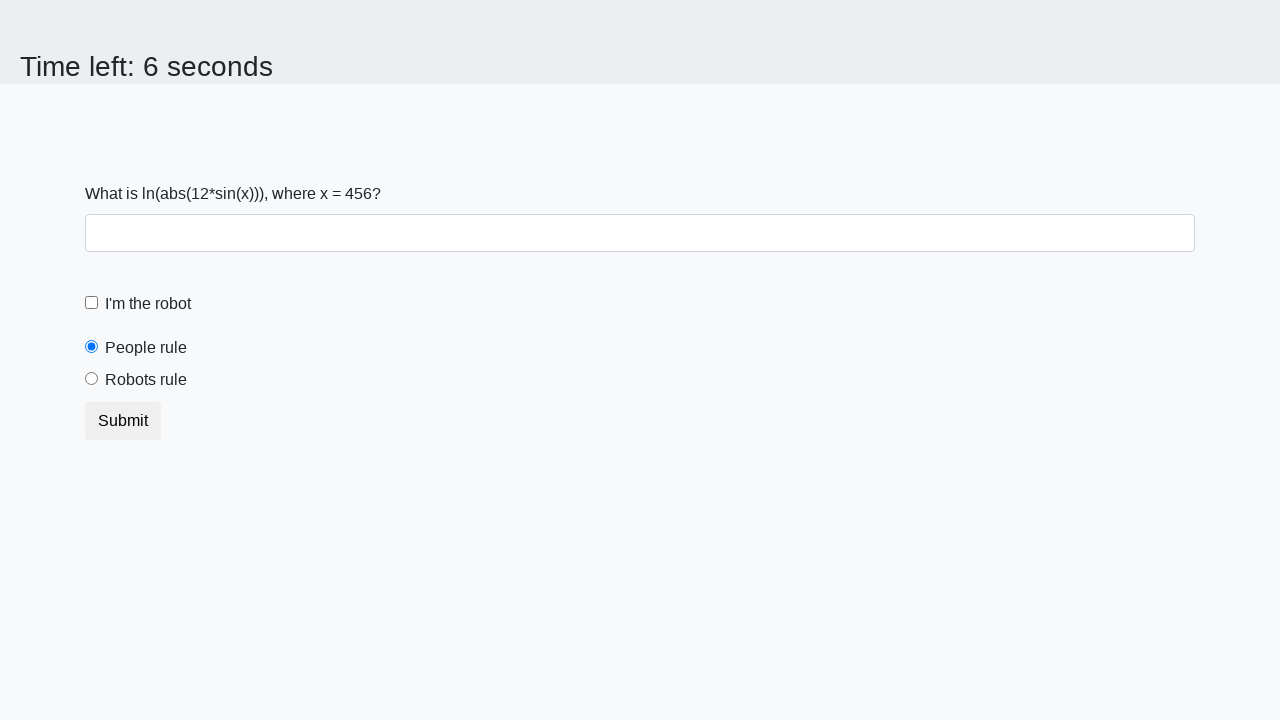

Calculated answer using logarithmic formula: log(|12 * sin(x)|)
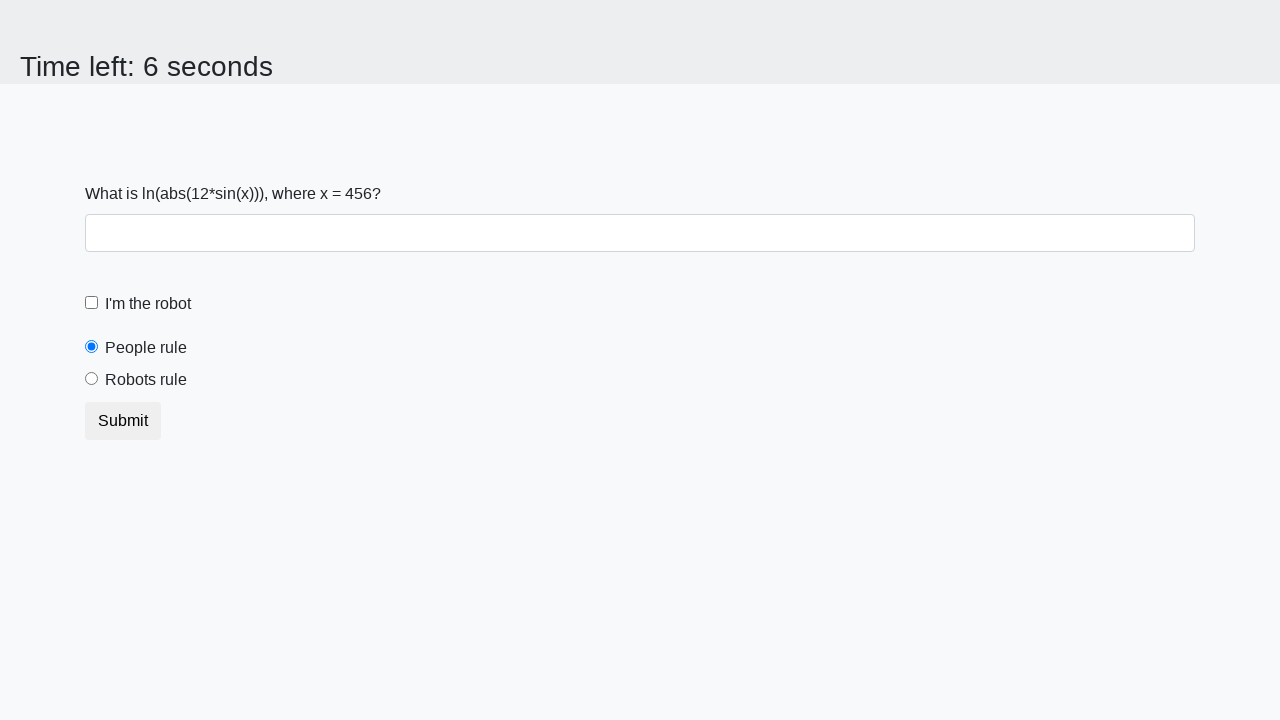

Filled answer field with calculated result on #answer
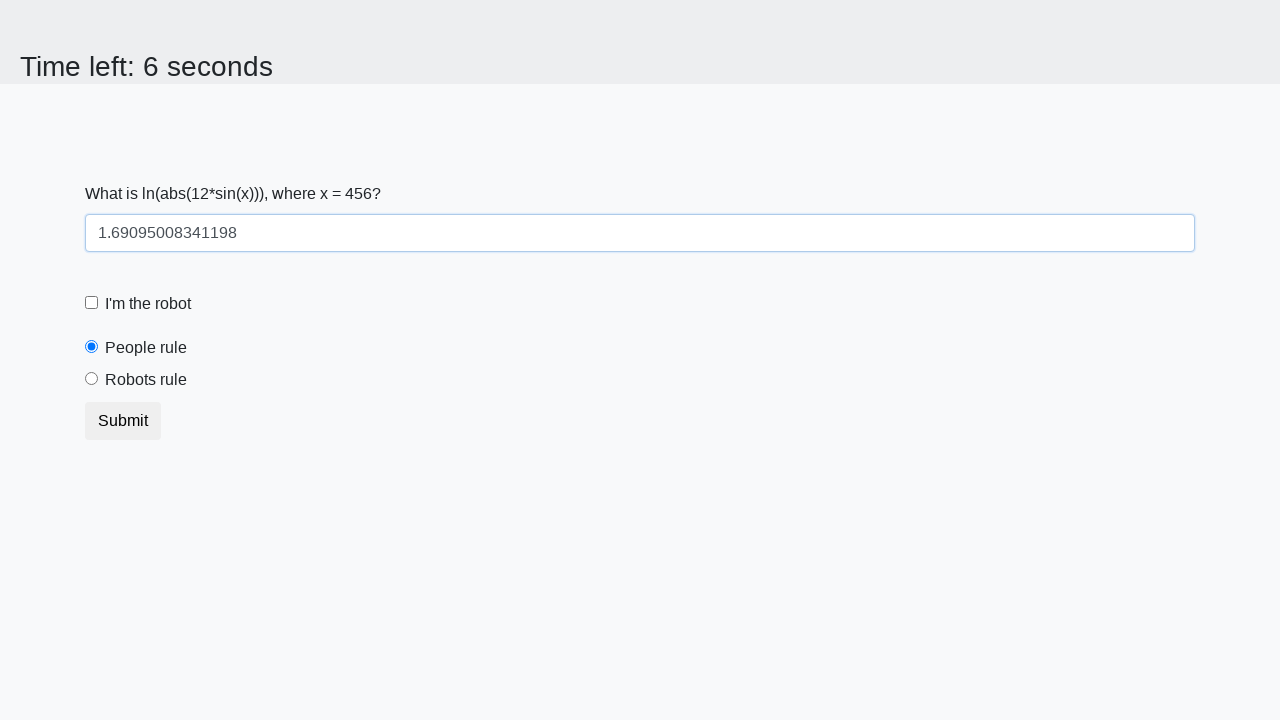

Checked the robot checkbox at (92, 303) on #robotCheckbox
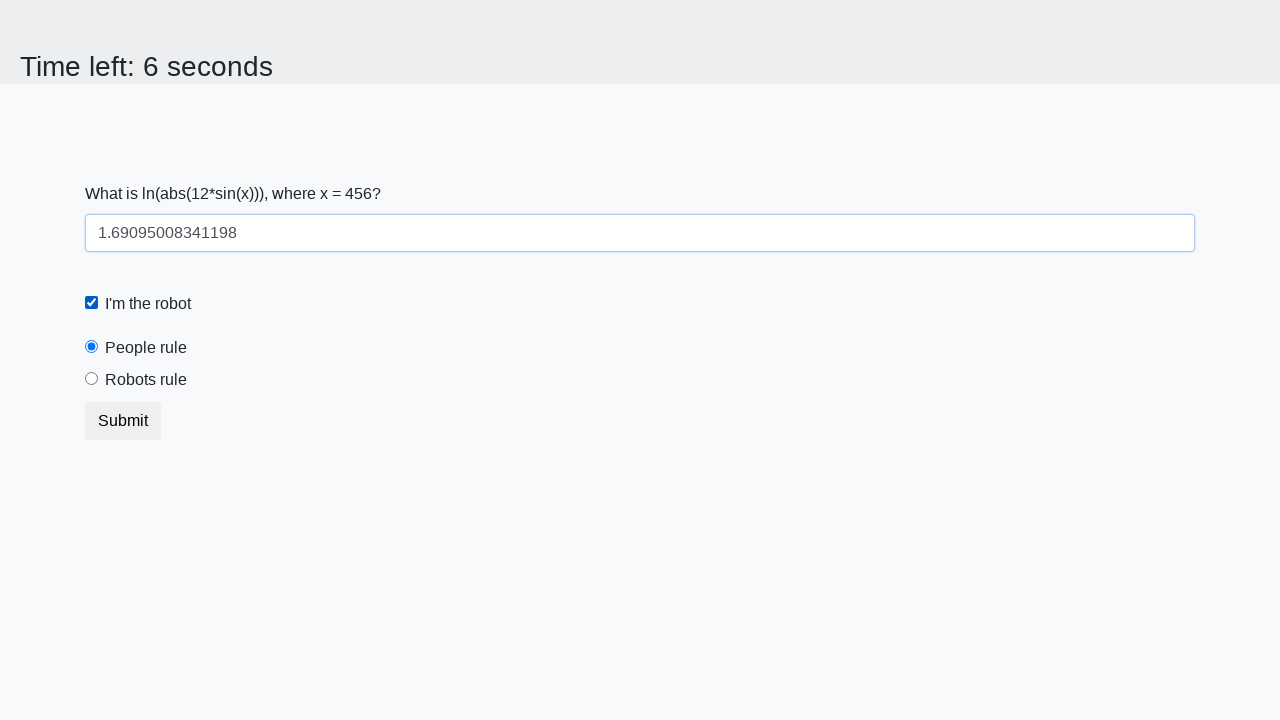

Clicked the robots rule radio button at (92, 379) on #robotsRule
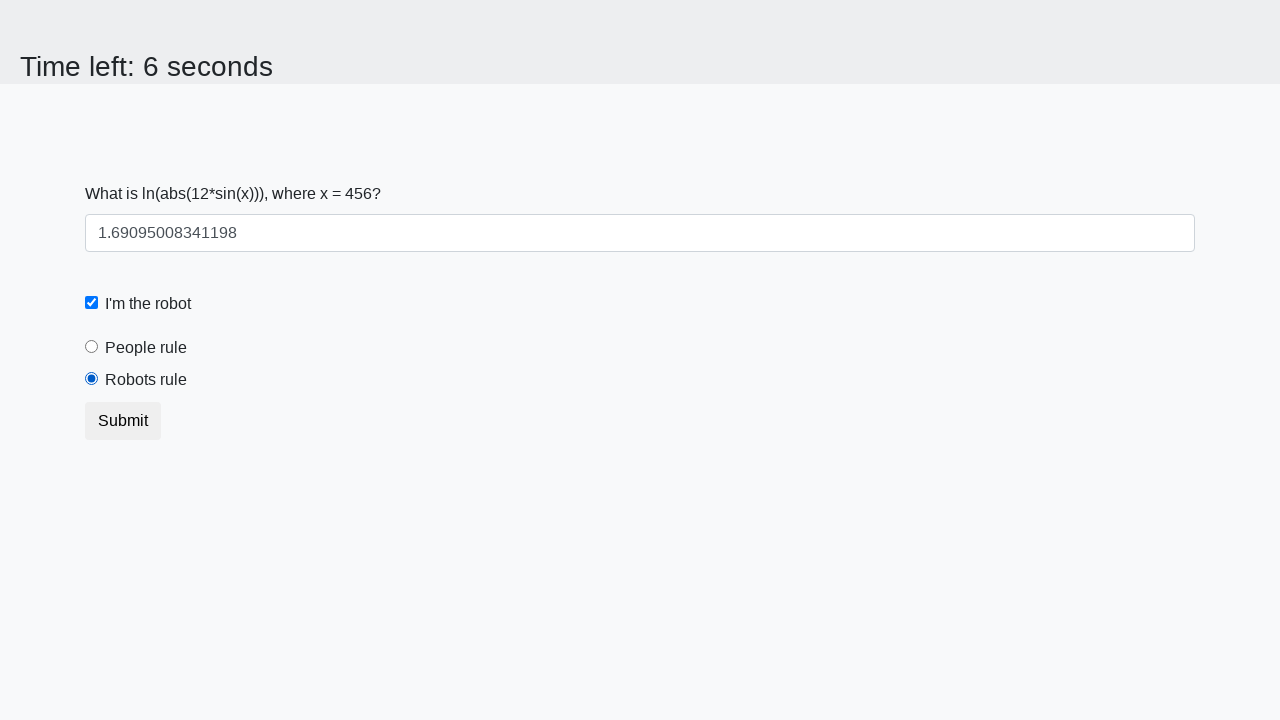

Clicked submit button to submit the form at (123, 421) on .btn.btn-default
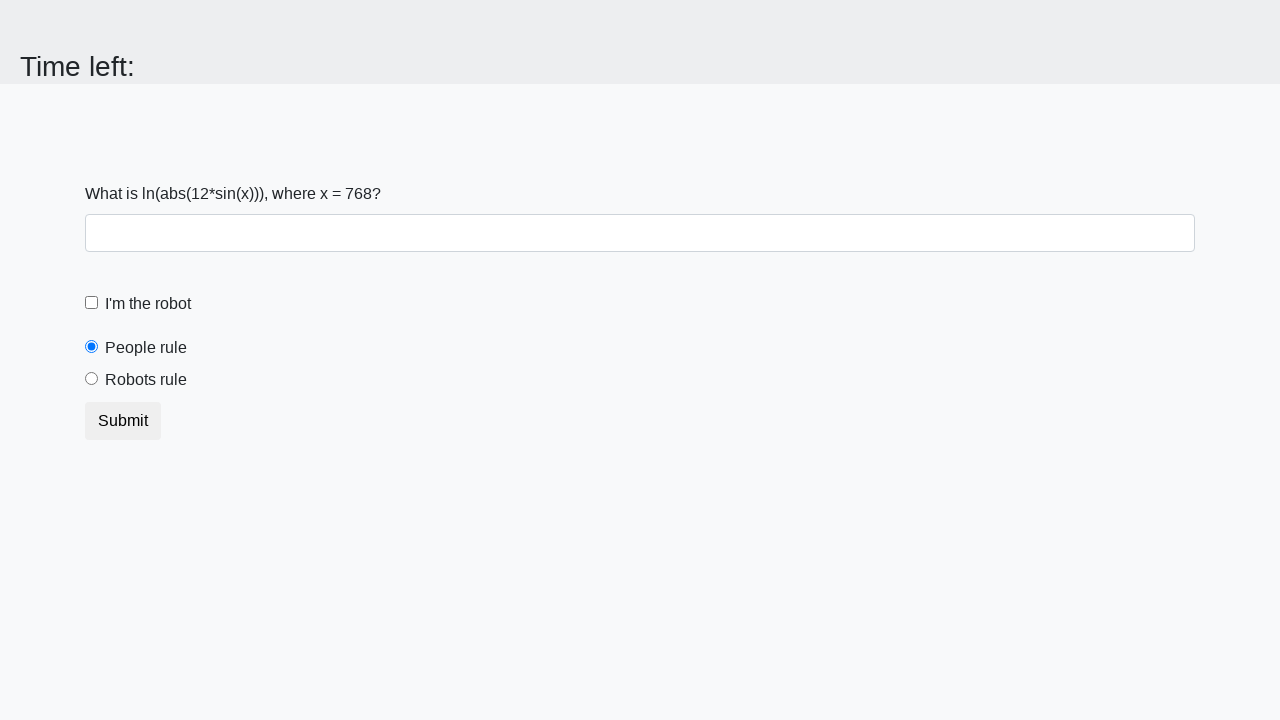

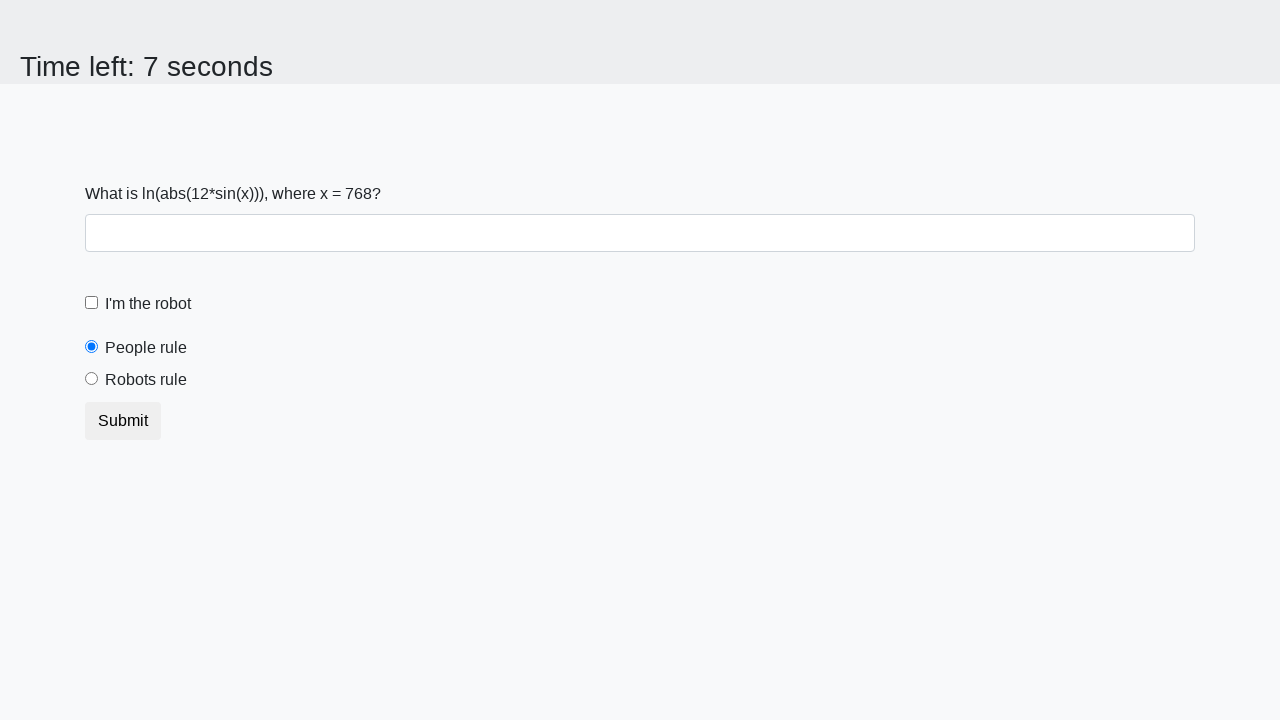